Tests incremental mouse movement by moving cursor multiple times and verifying final position

Starting URL: https://selenium.dev/selenium/web/mouse_interaction.html

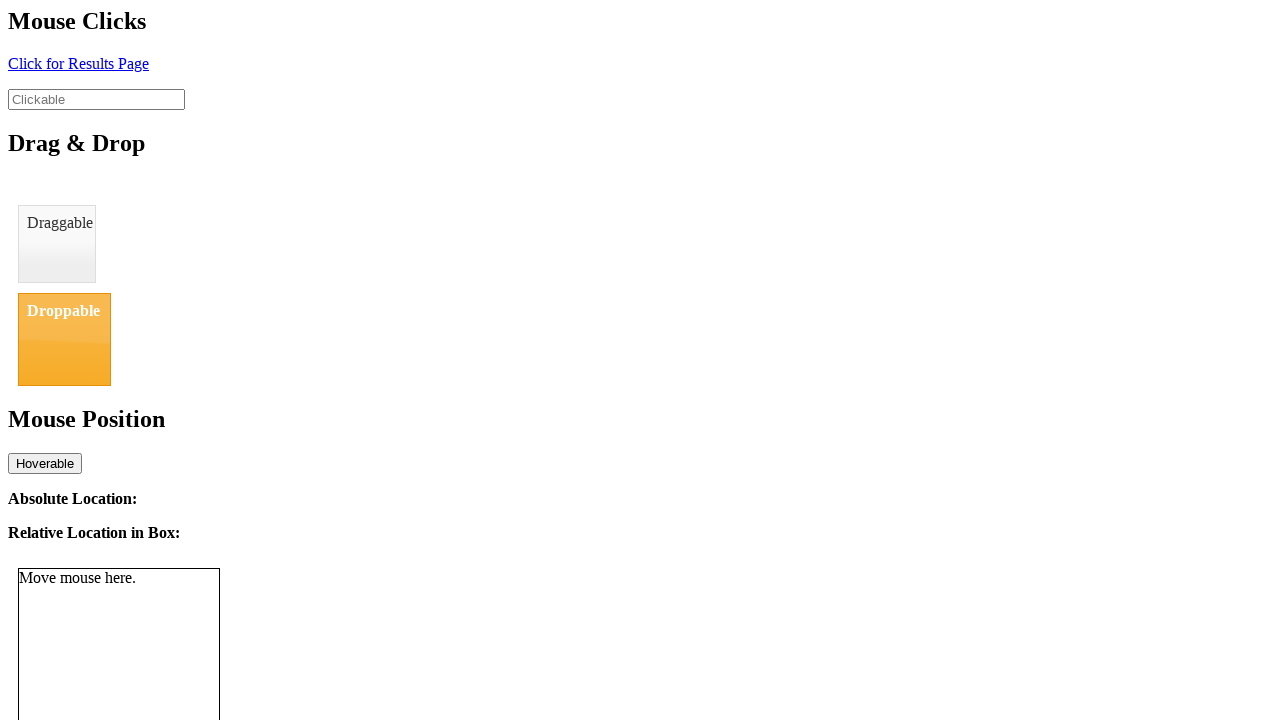

Moved mouse to initial position (6, 3) at (6, 3)
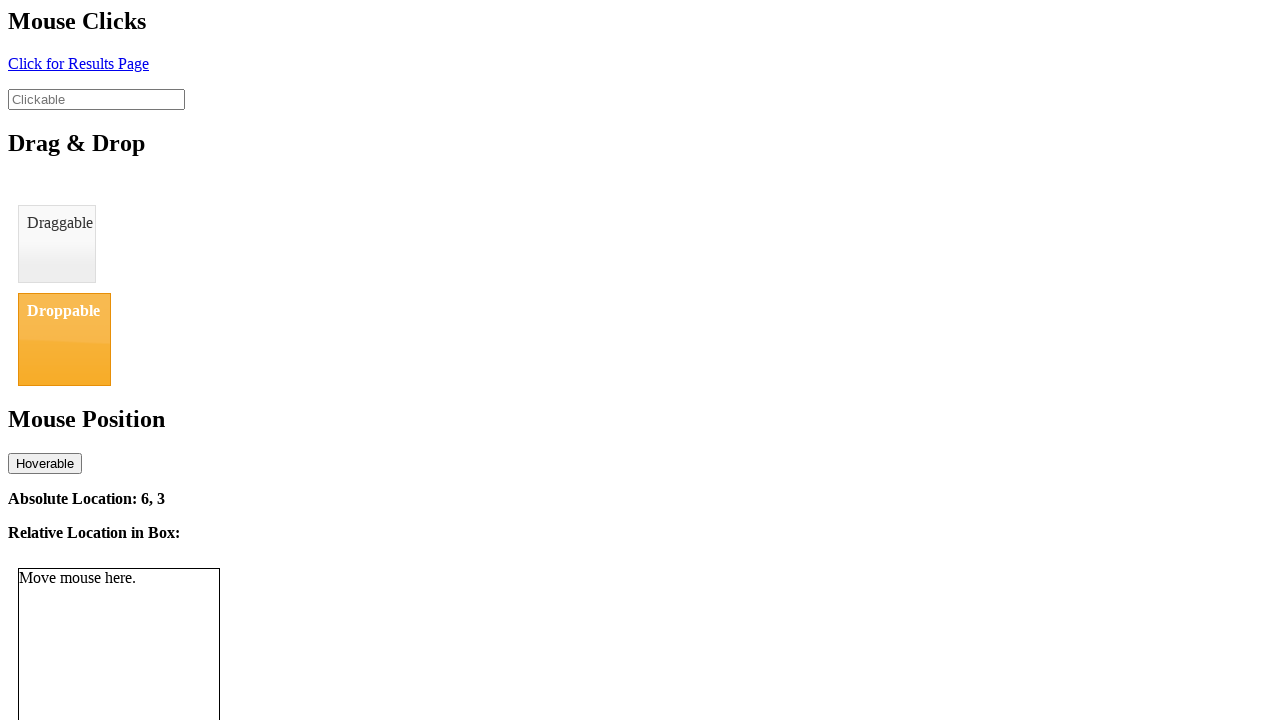

Moved mouse from current position to (19, 18) at (19, 18)
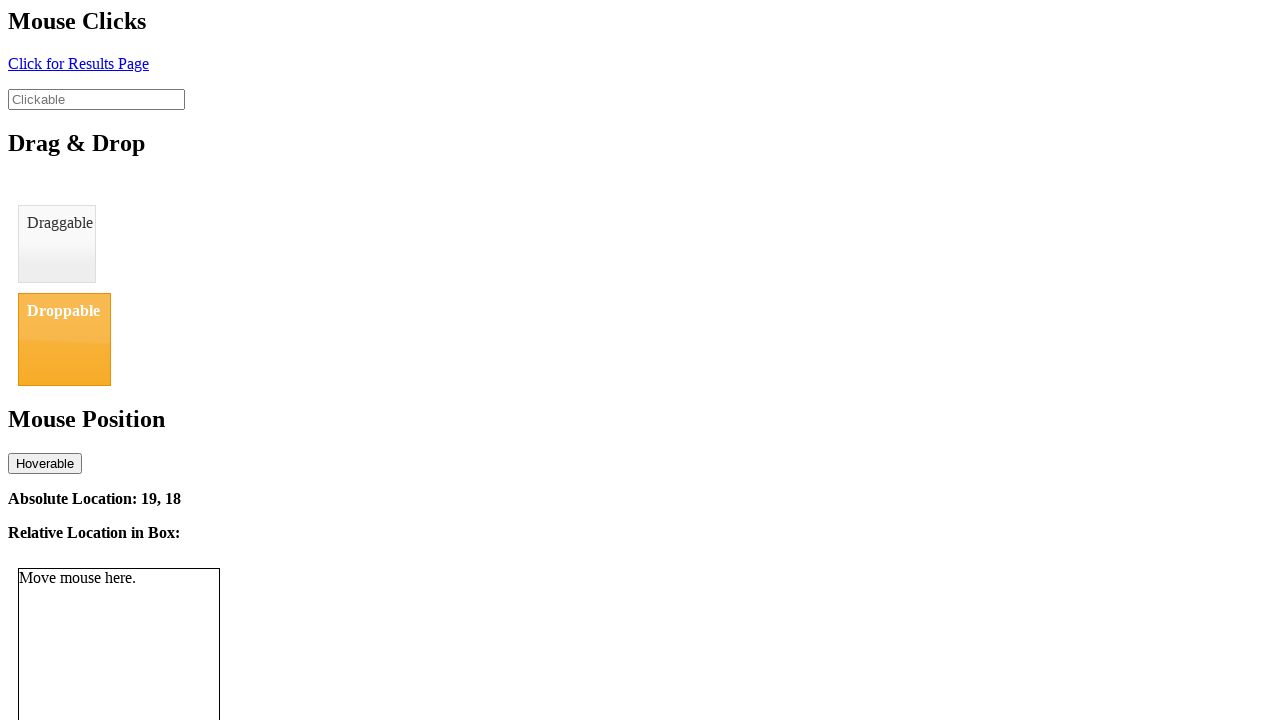

Retrieved absolute location text content
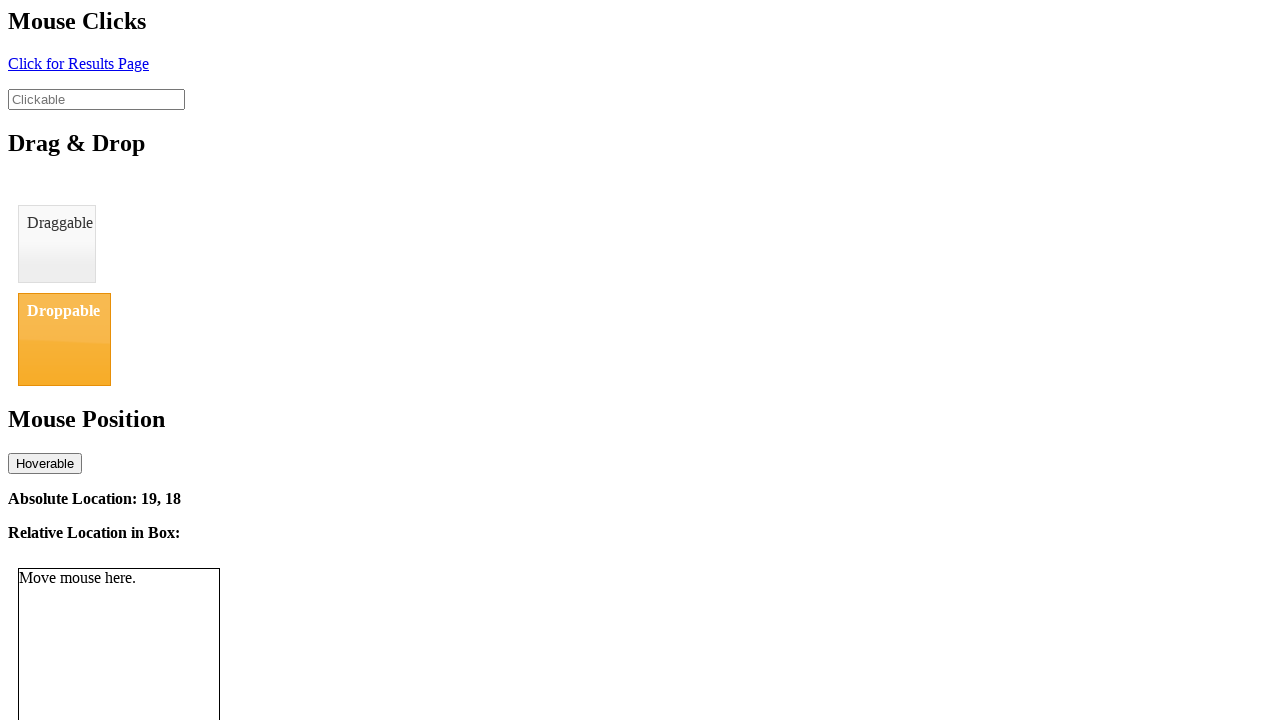

Parsed coordinates from location text
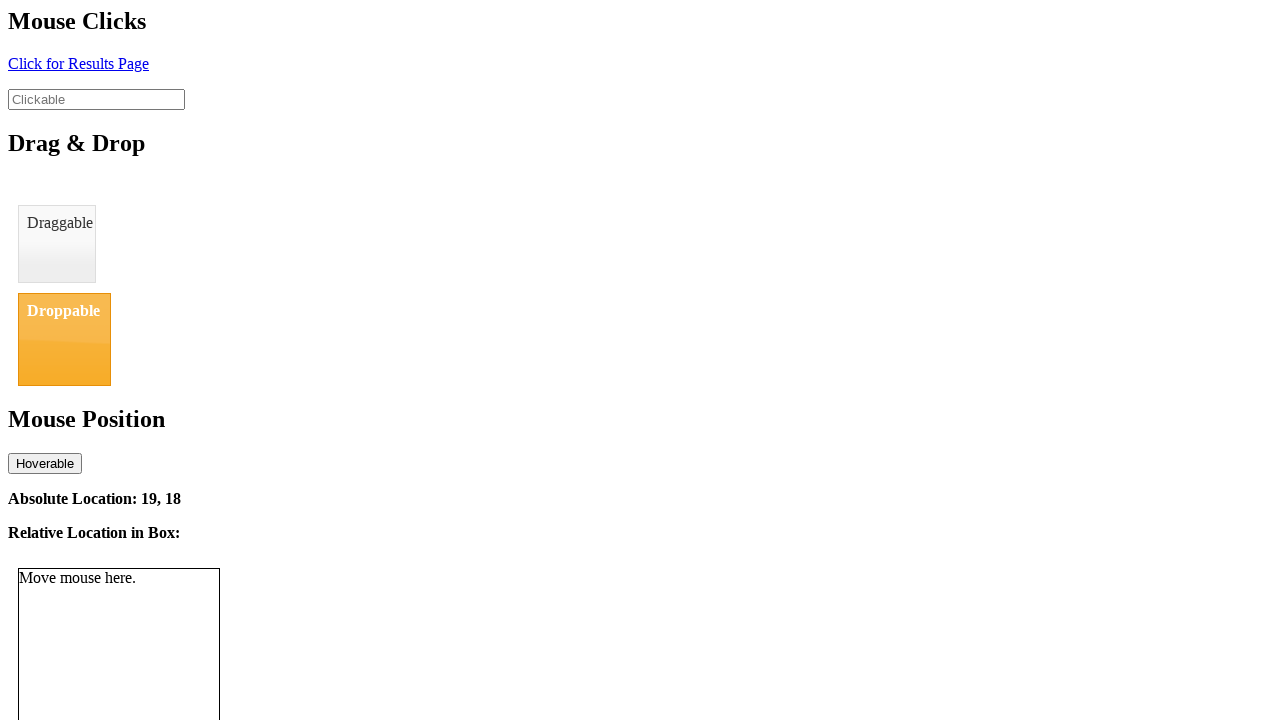

Extracted x coordinate: 19, y coordinate: 18
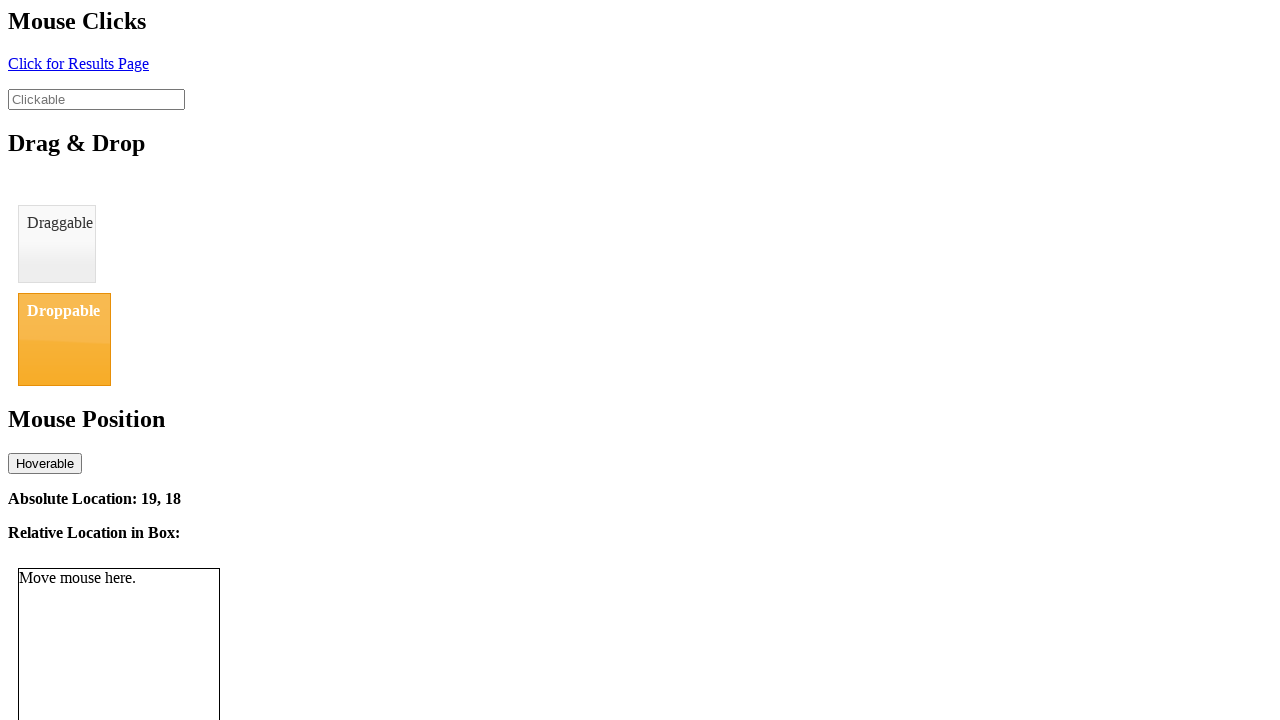

Verified x coordinate is within 2 pixels of expected value 19
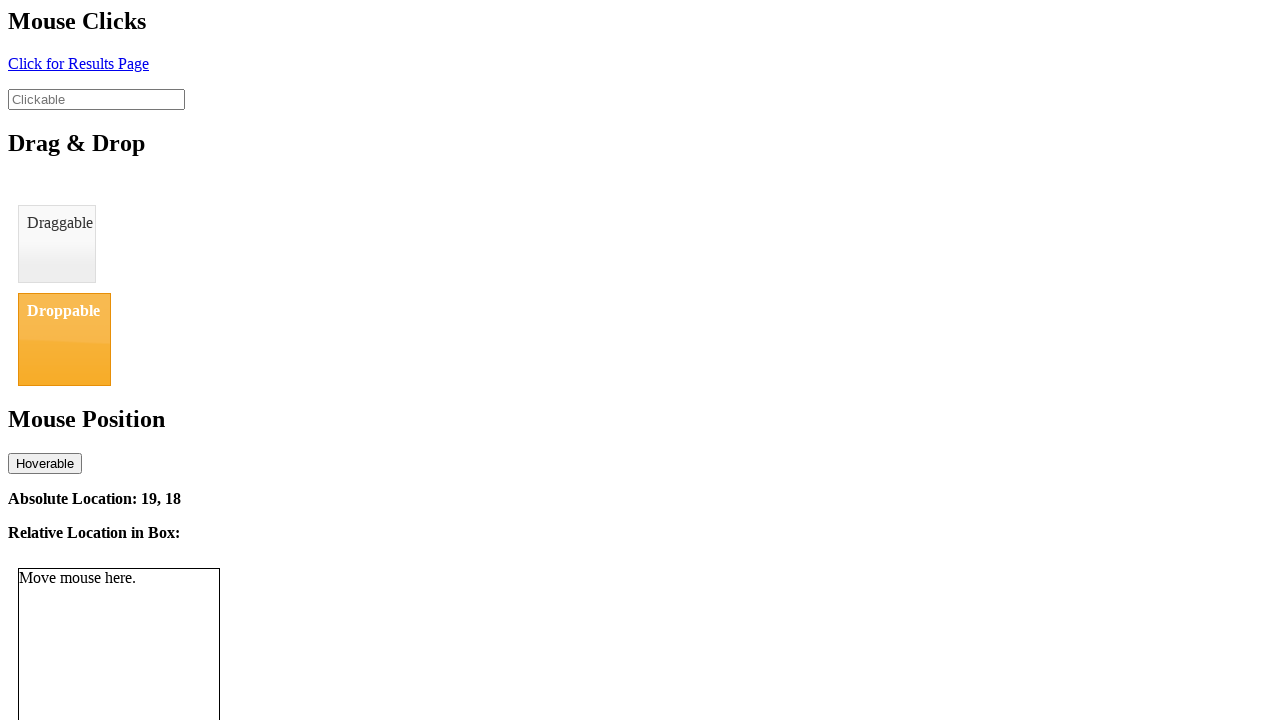

Verified y coordinate is within 2 pixels of expected value 18
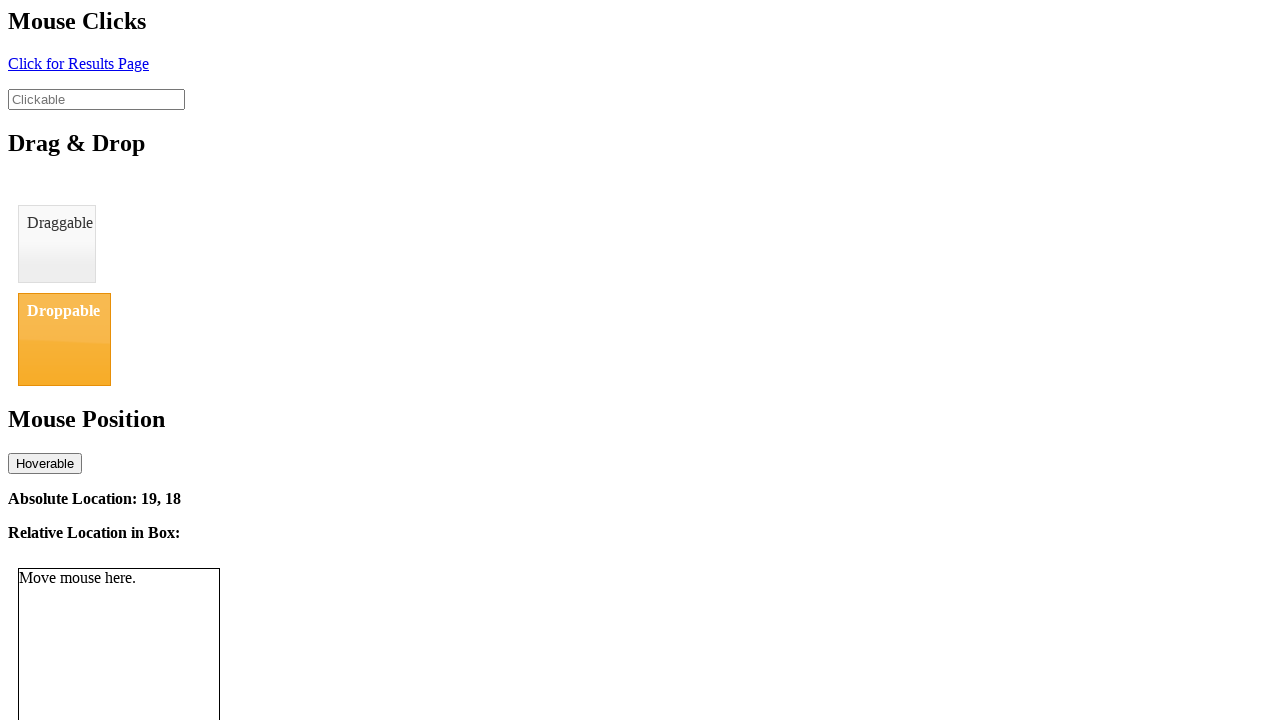

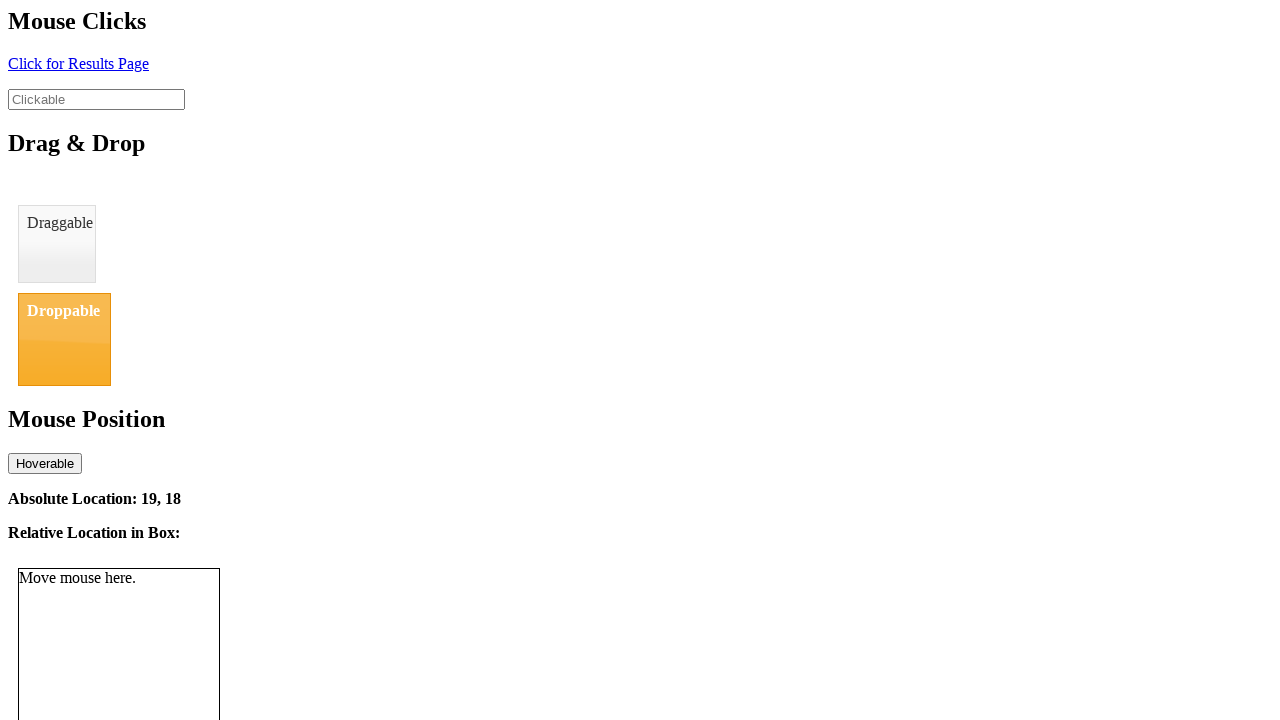